Navigates to python.org and verifies that 'Python' is in the page title

Starting URL: http://www.python.org

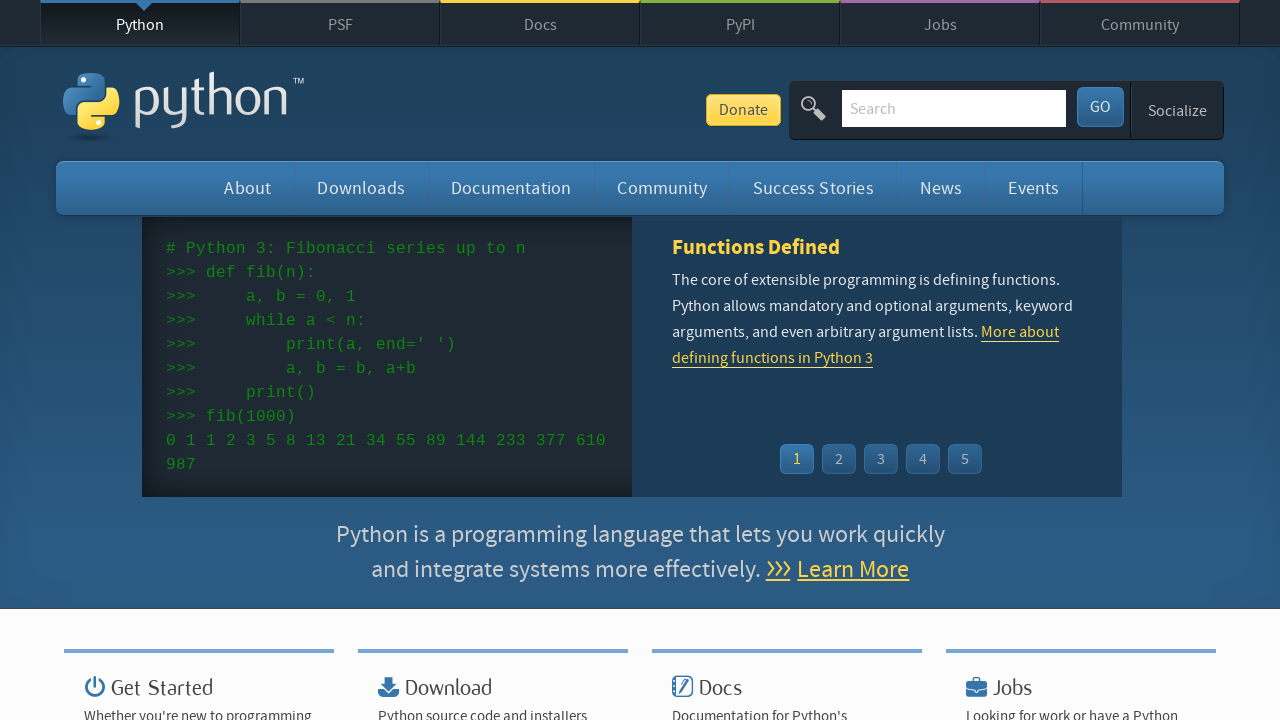

Navigated to http://www.python.org
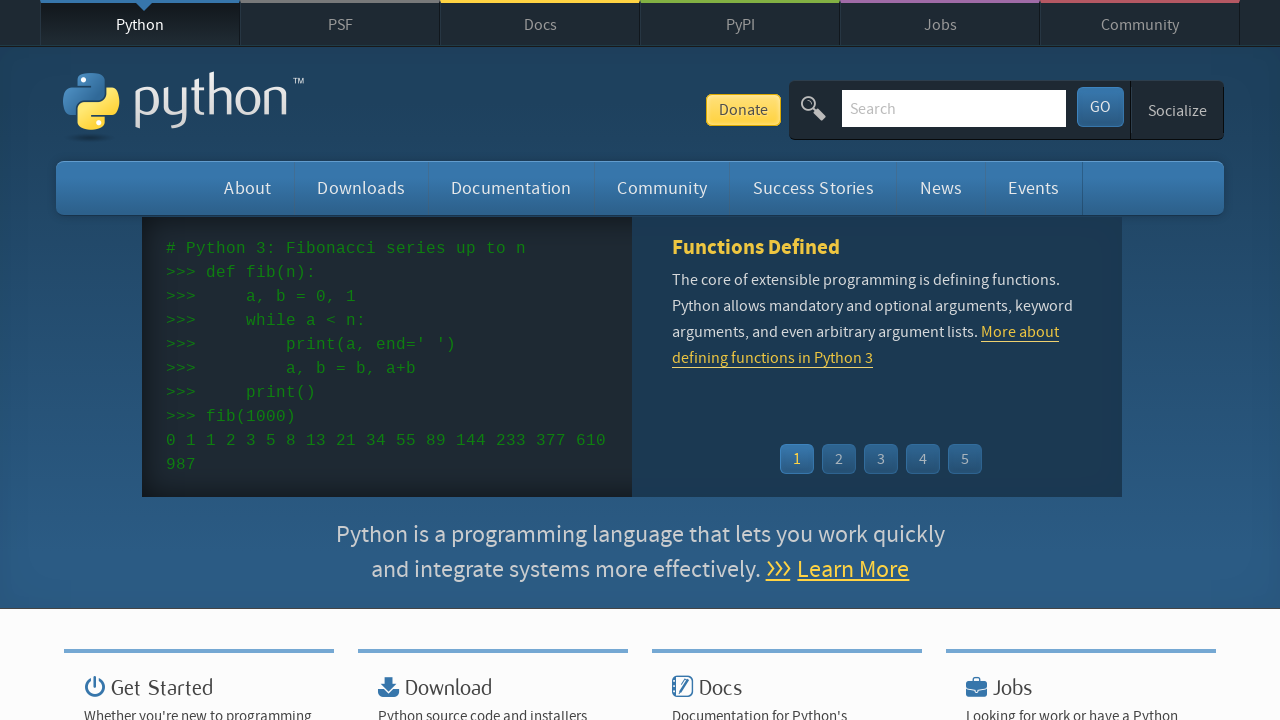

Verified that 'Python' is in the page title
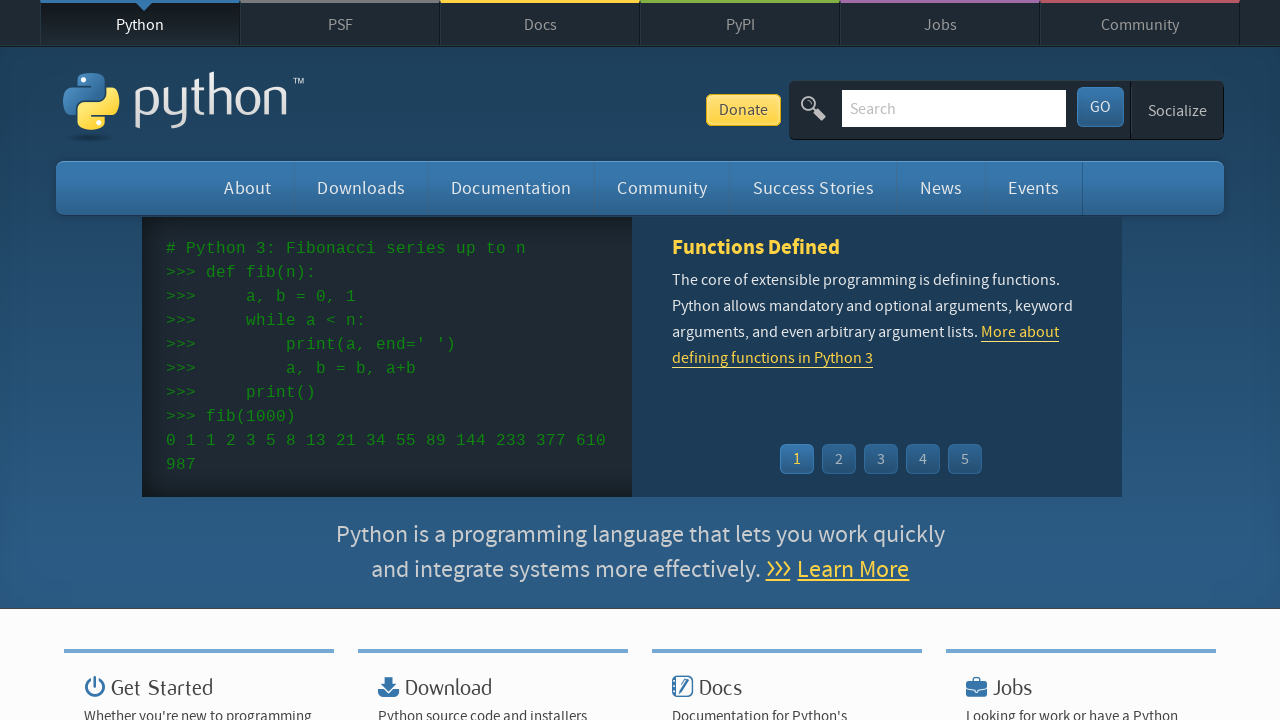

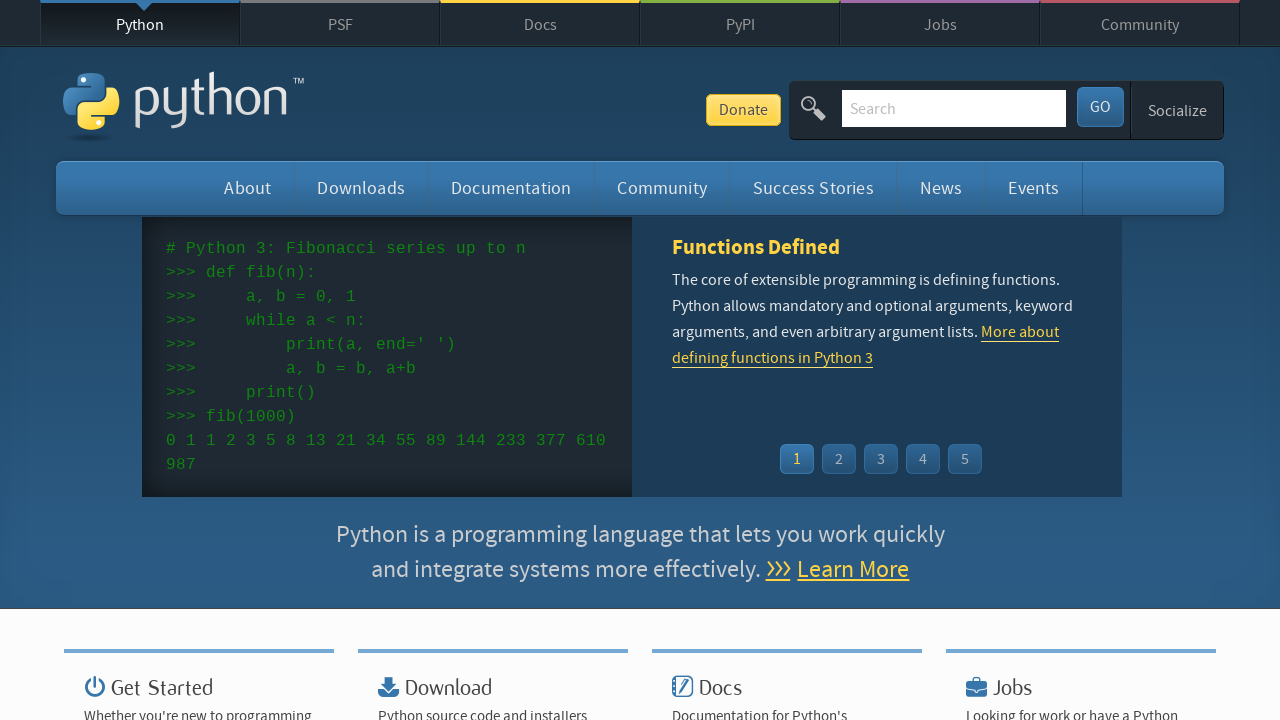